Navigates to the OrangeHRM demo website and waits for the page to load

Starting URL: https://opensource-demo.orangehrmlive.com

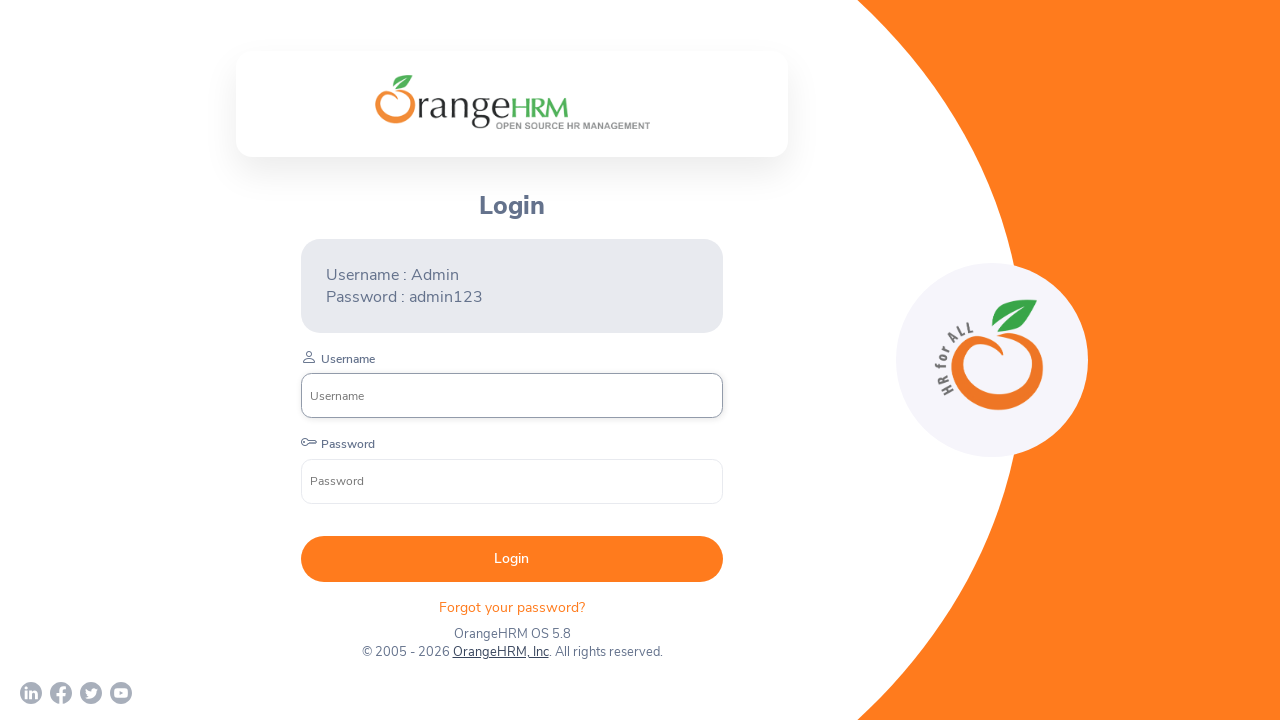

Navigated to OrangeHRM demo website
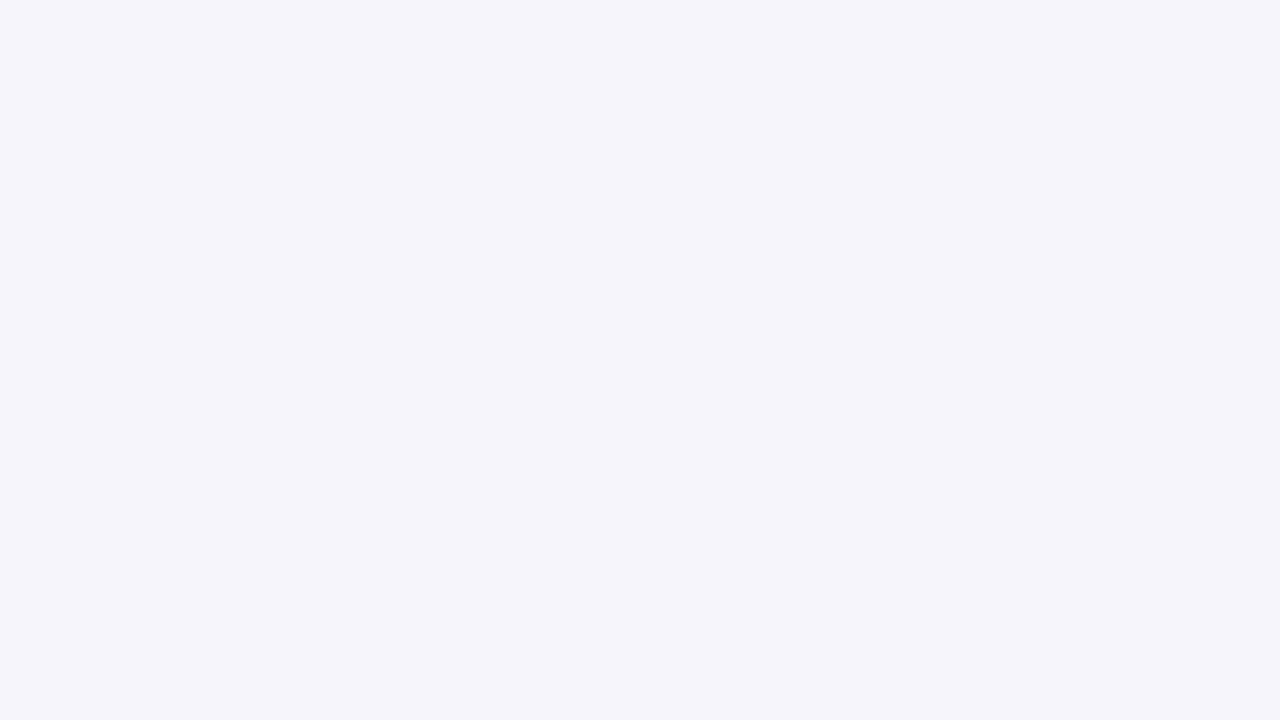

Page fully loaded and network idle achieved
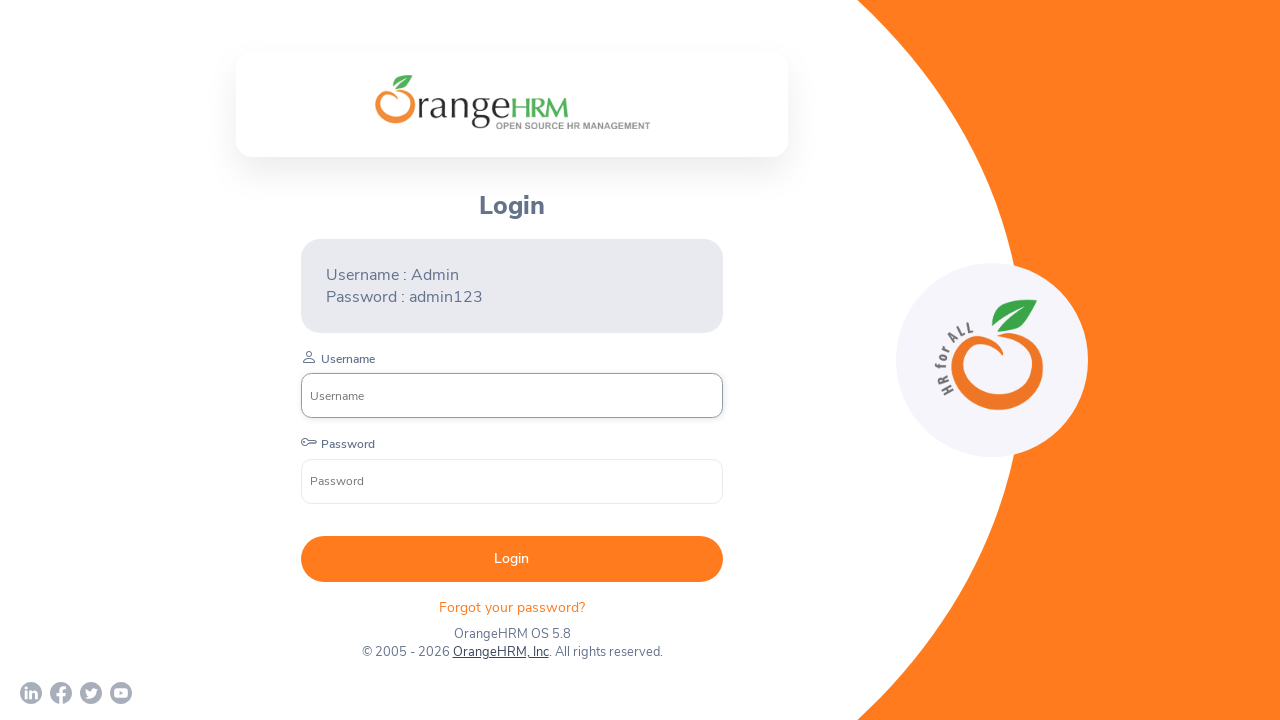

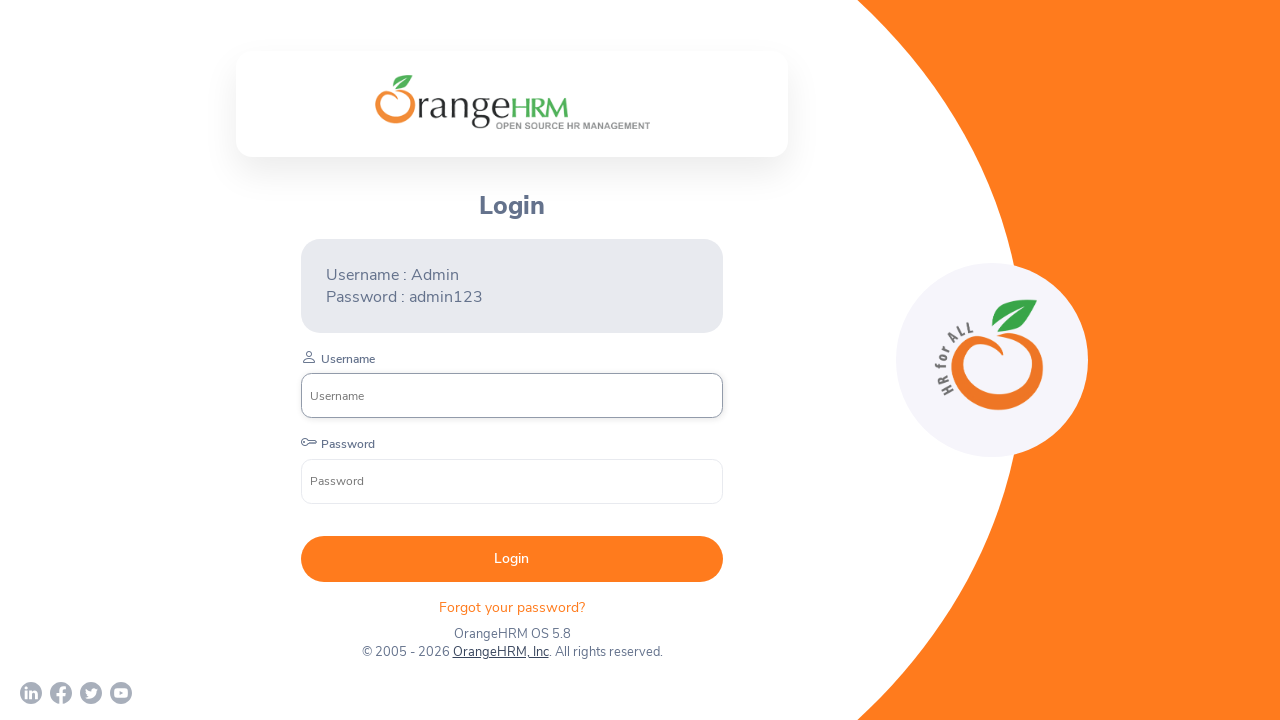